Tests a contact form by filling text fields, selecting radio buttons, checking checkboxes, and selecting an option from a dropdown menu

Starting URL: https://www.mycontactform.com/samples.php

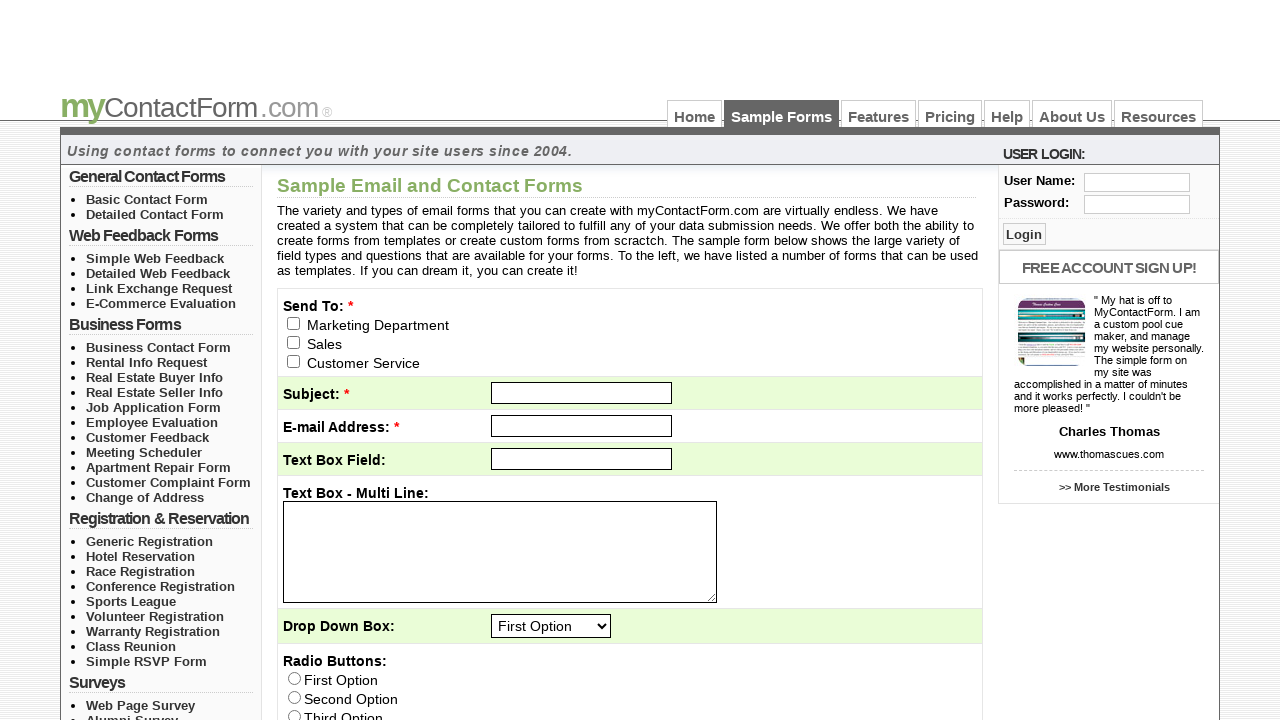

Filled subject field with 'email' on #subject
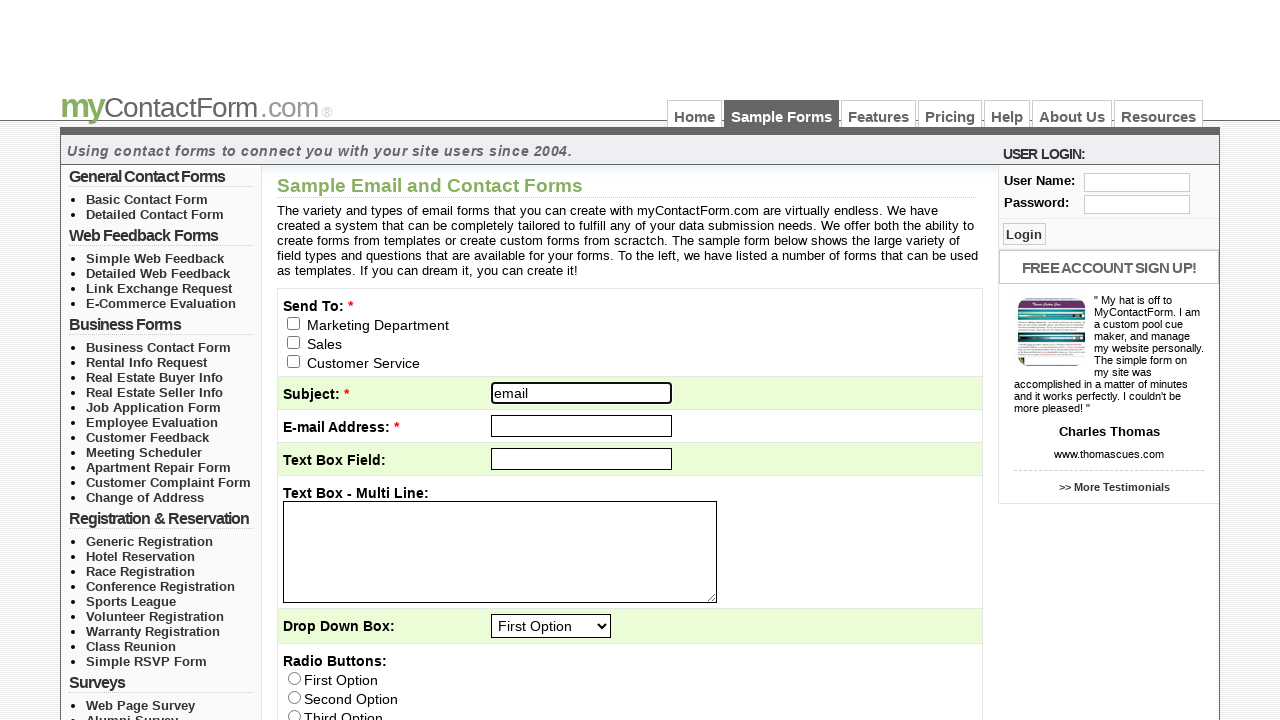

Filled email field with 'testuser2024@gmail.com' on #email
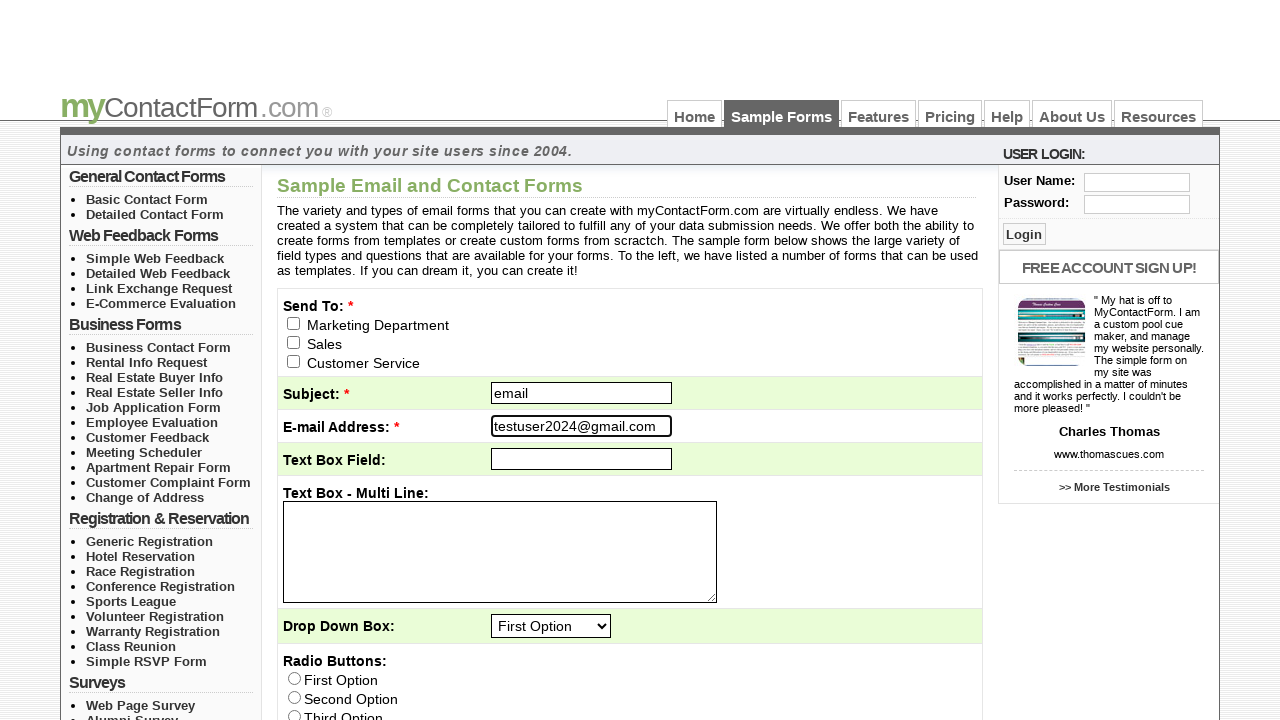

Filled additional text field with 'Sample text message' on #q1
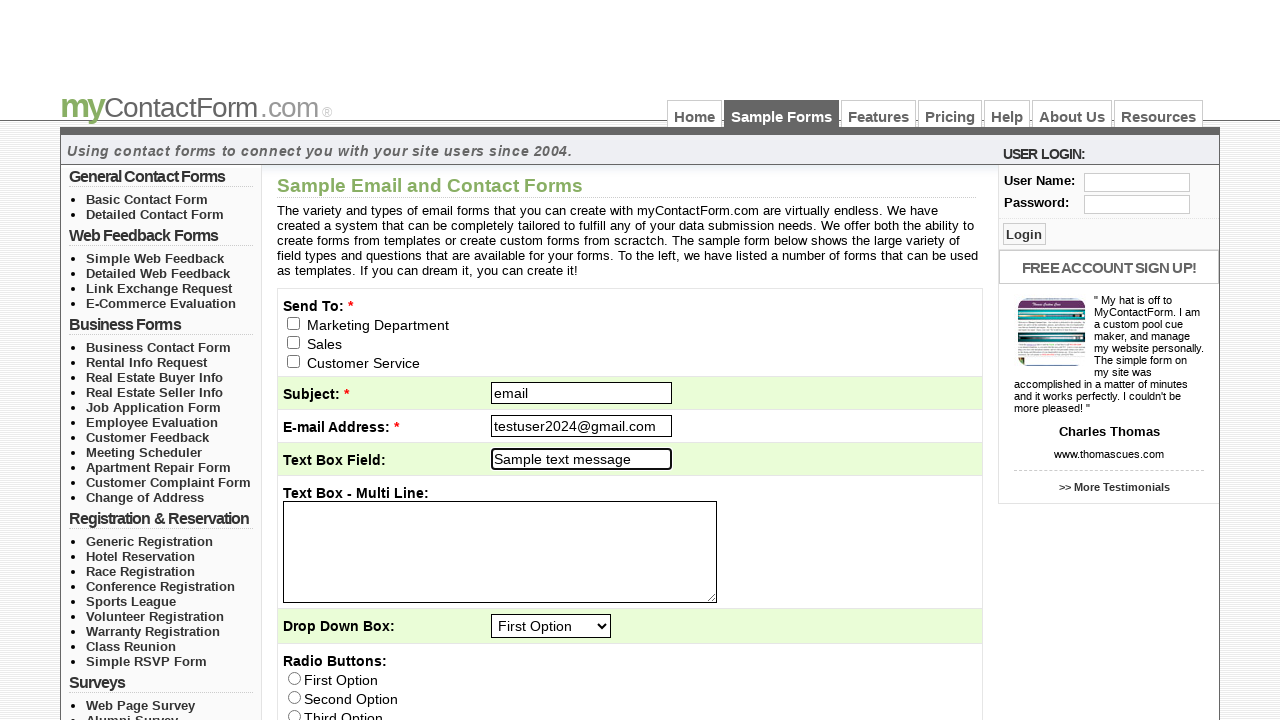

Selected 'Third Option' radio button at (294, 714) on input[value='Third Option']
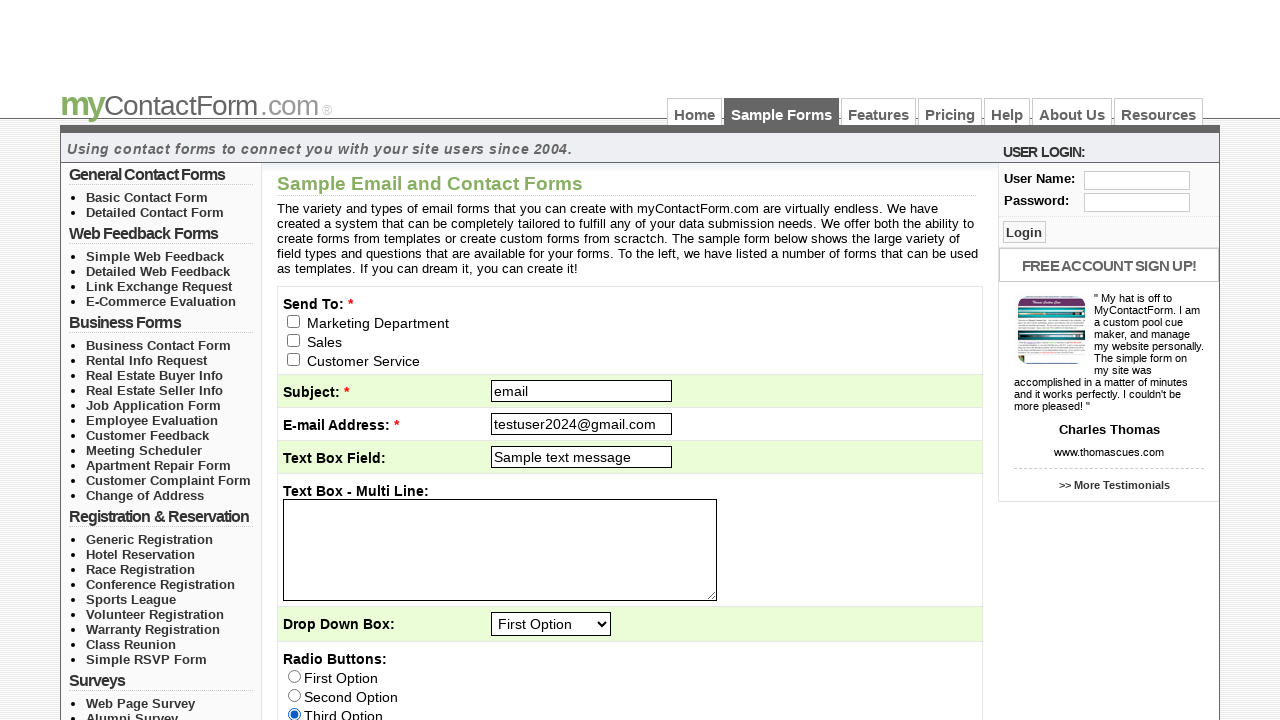

Checked first checkbox at (294, 321) on #contactForm table tbody tr:first-child td div input:nth-of-type(1)
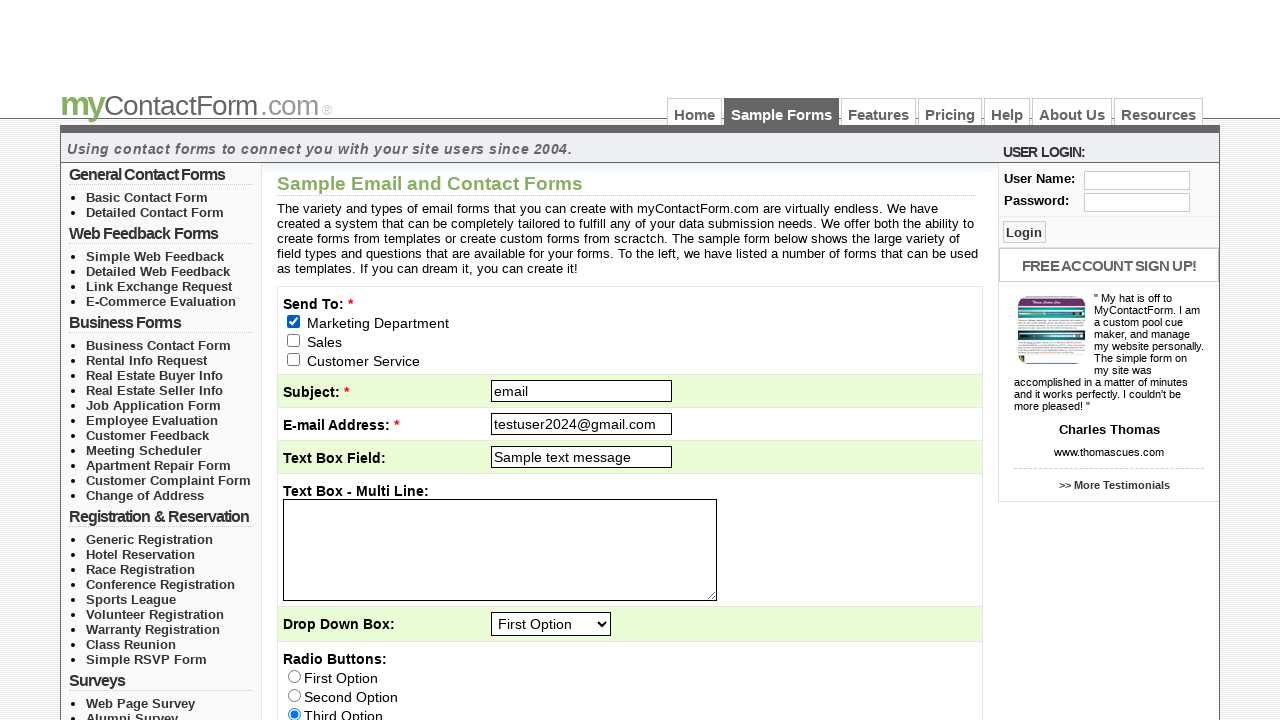

Checked third checkbox at (294, 359) on #contactForm table tbody tr:first-child td div input:nth-of-type(3)
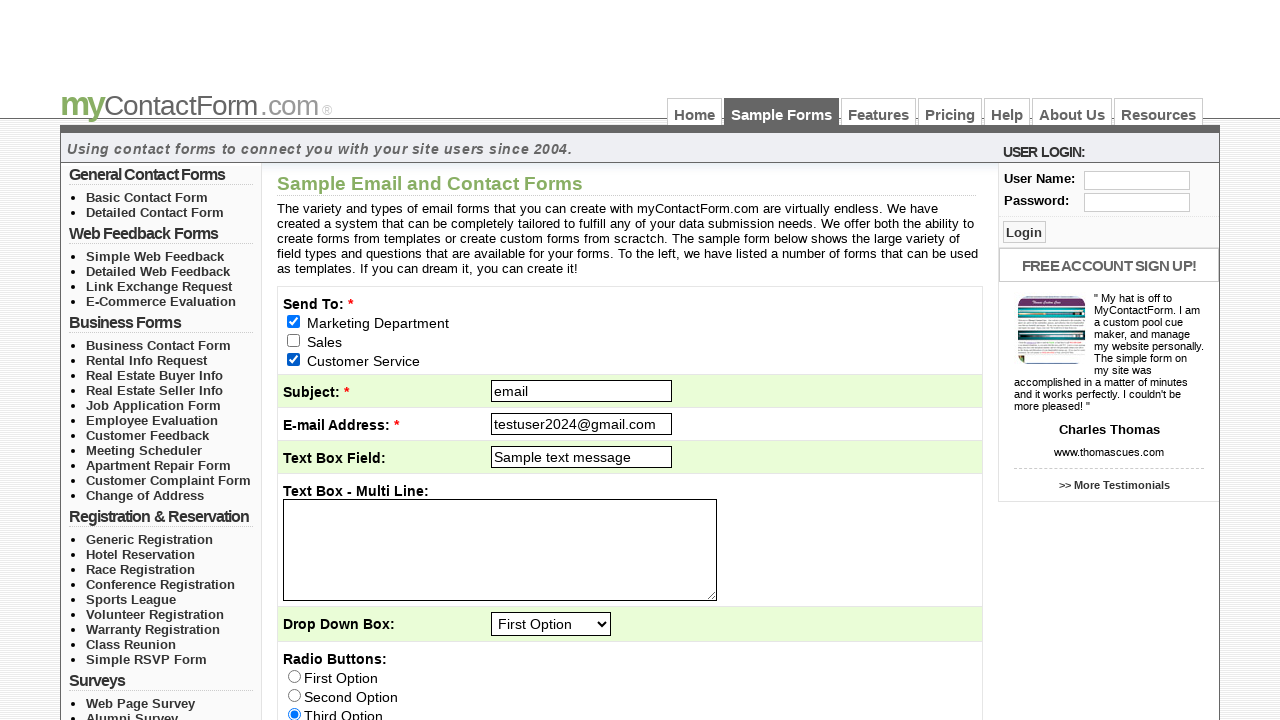

Selected 'Third Option' from dropdown menu on #q3
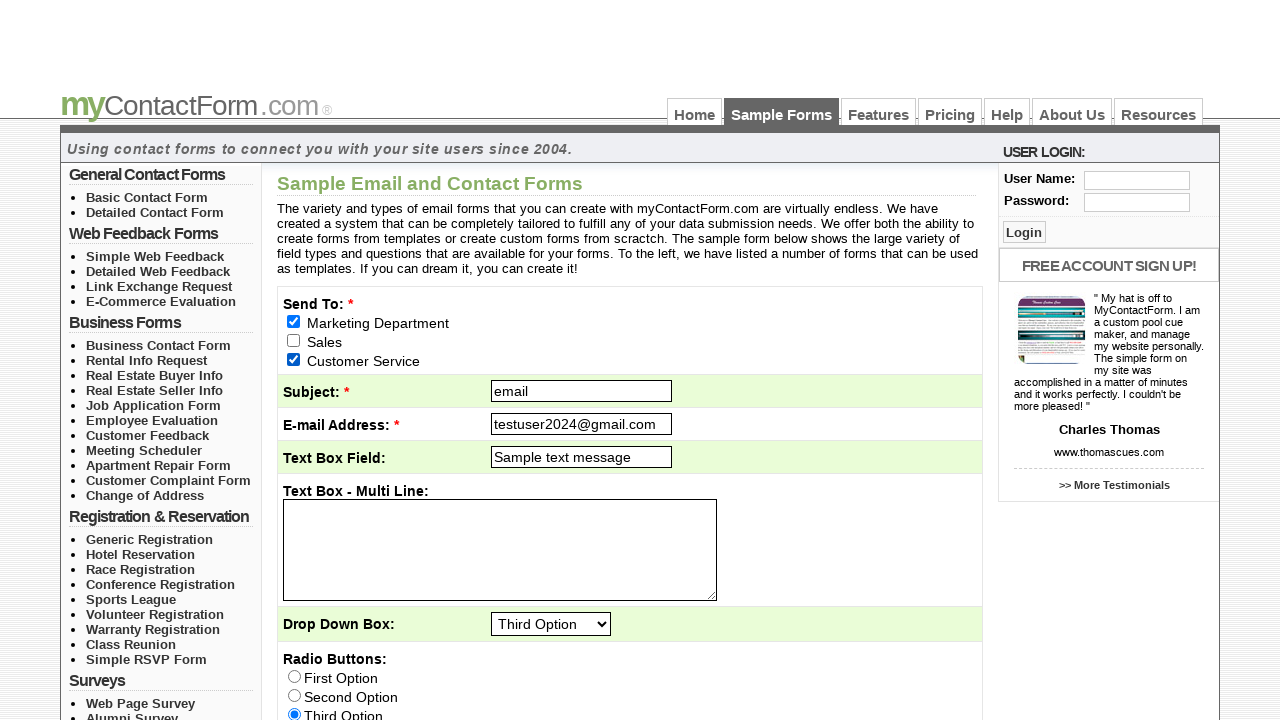

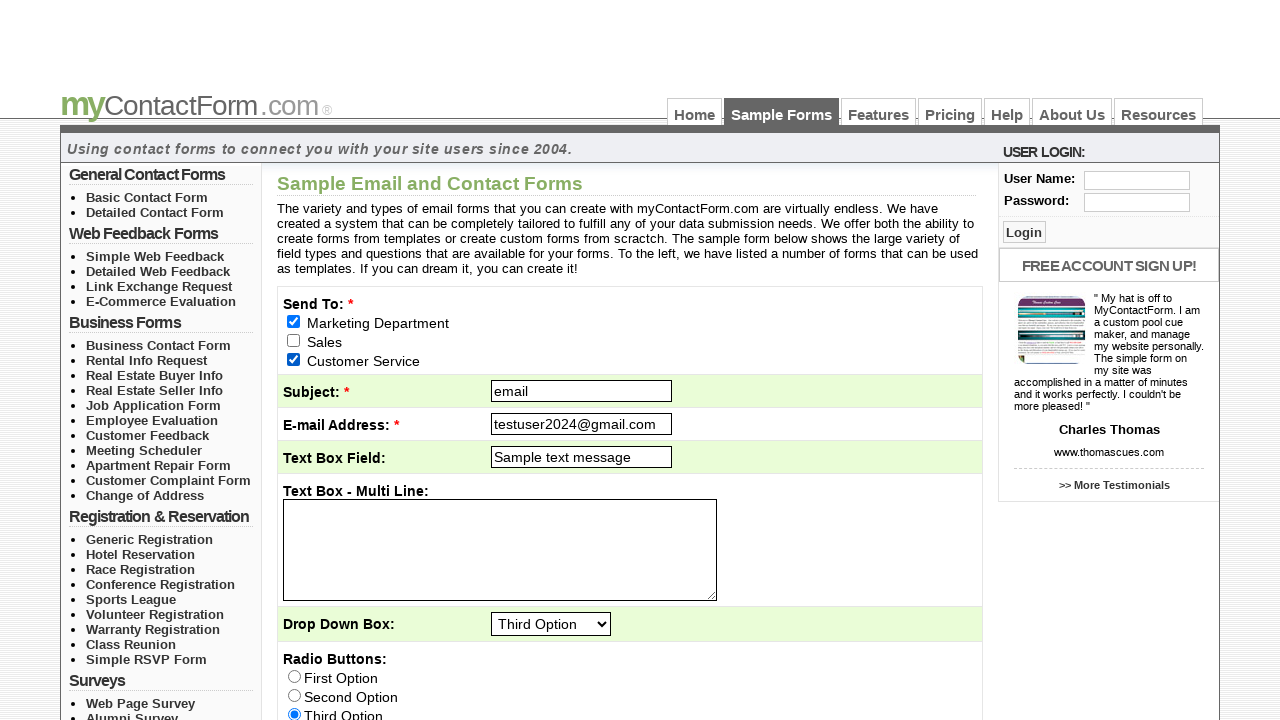